Demonstrates cookie management by getting existing cookies, adding a new cookie, and deleting it

Starting URL: https://www.walmart.com/

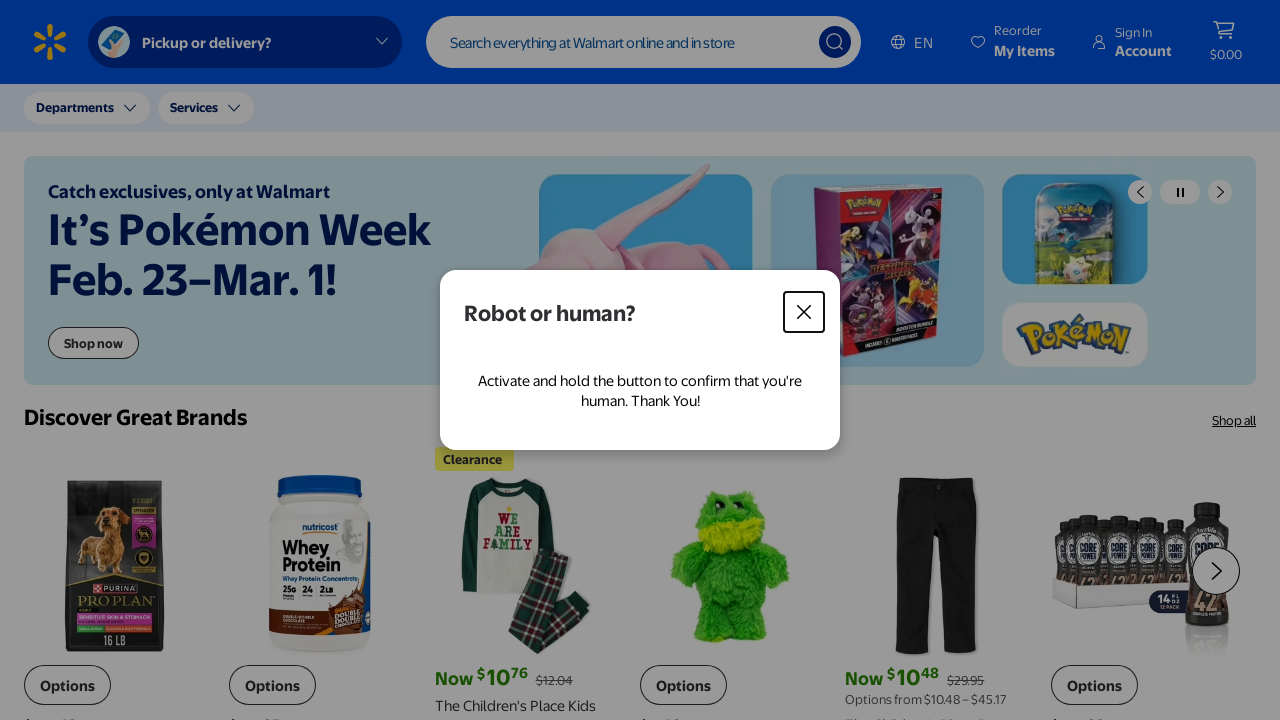

Retrieved initial cookies from context
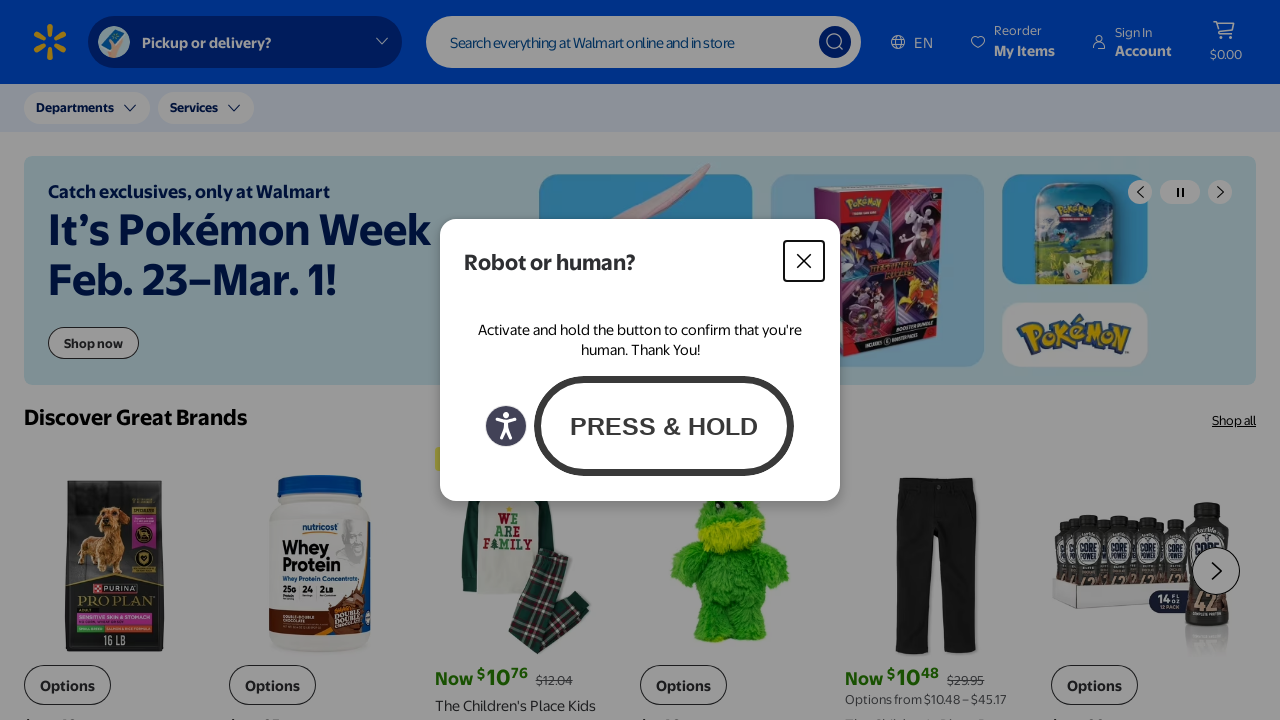

Added new cookie with name 'key' and value 'value'
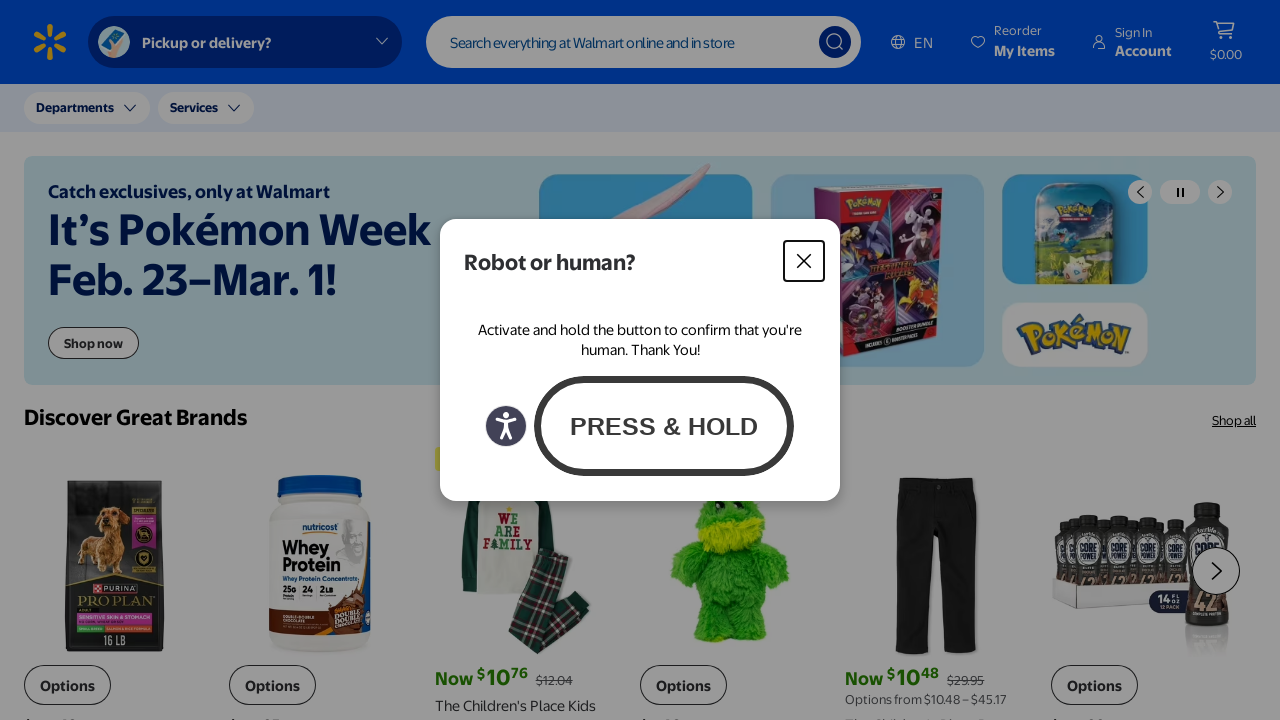

Retrieved cookies after adding new cookie
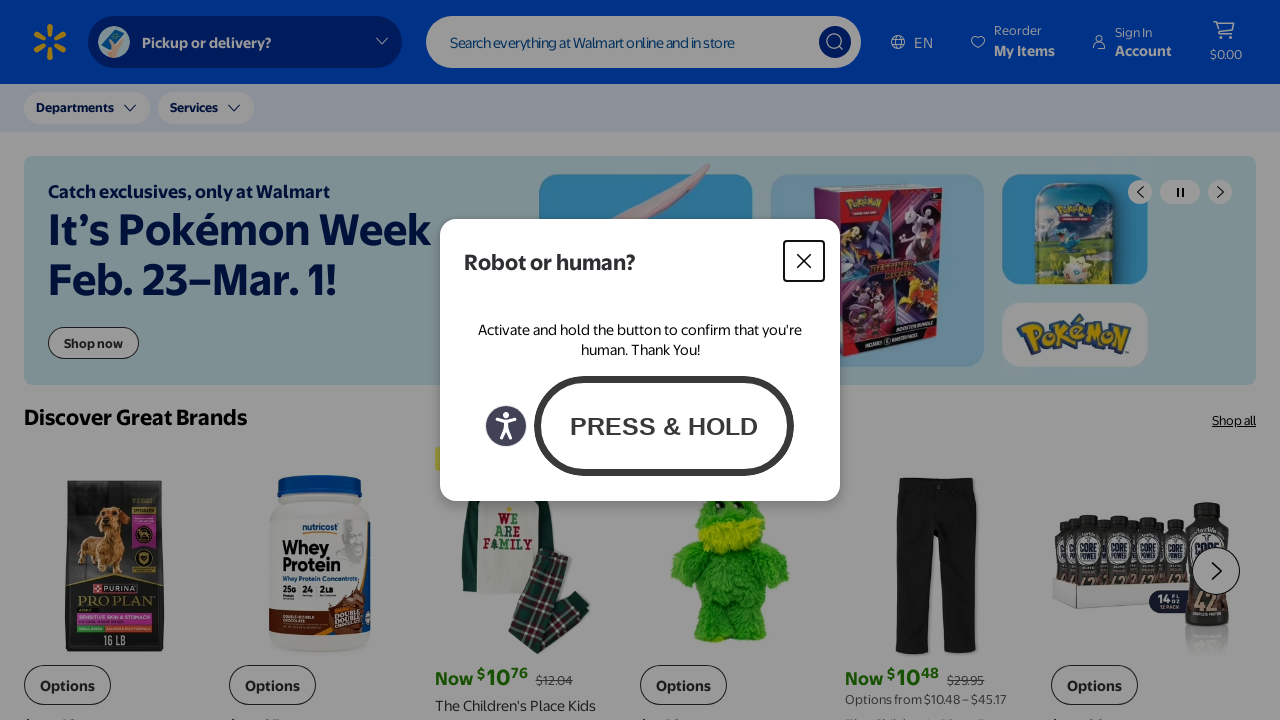

Deleted cookie named 'key'
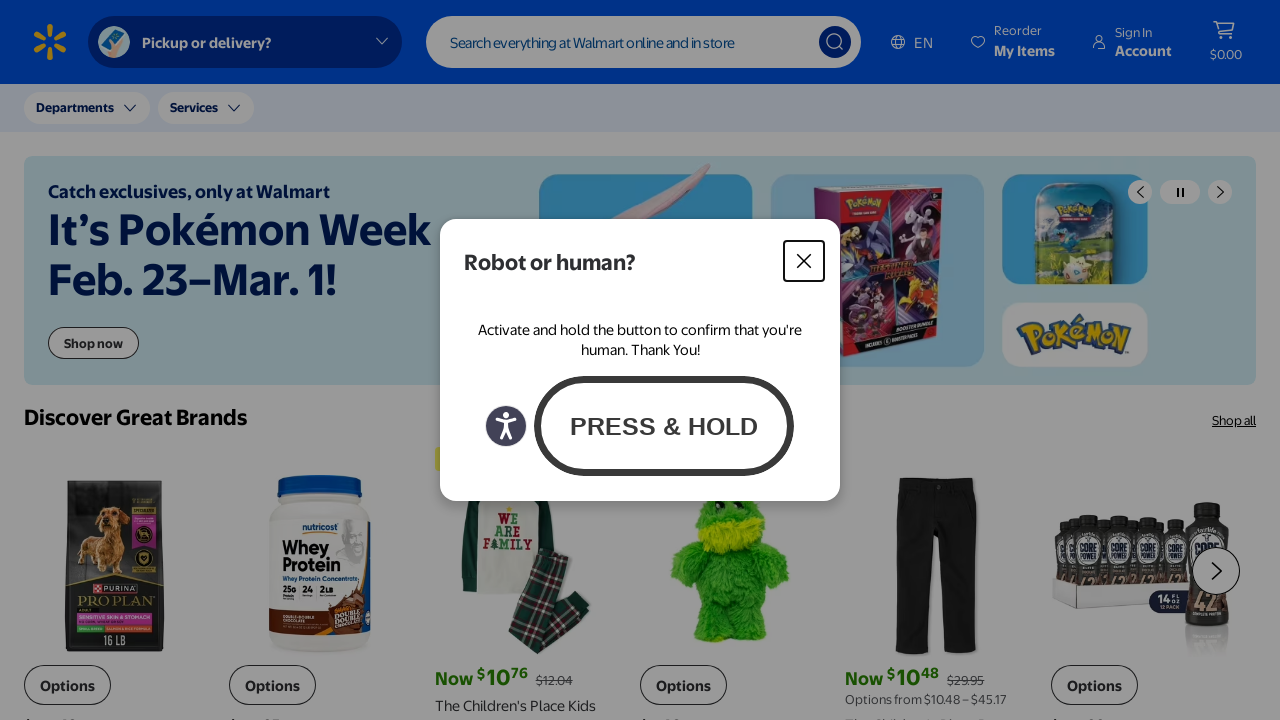

Retrieved cookies after deletion
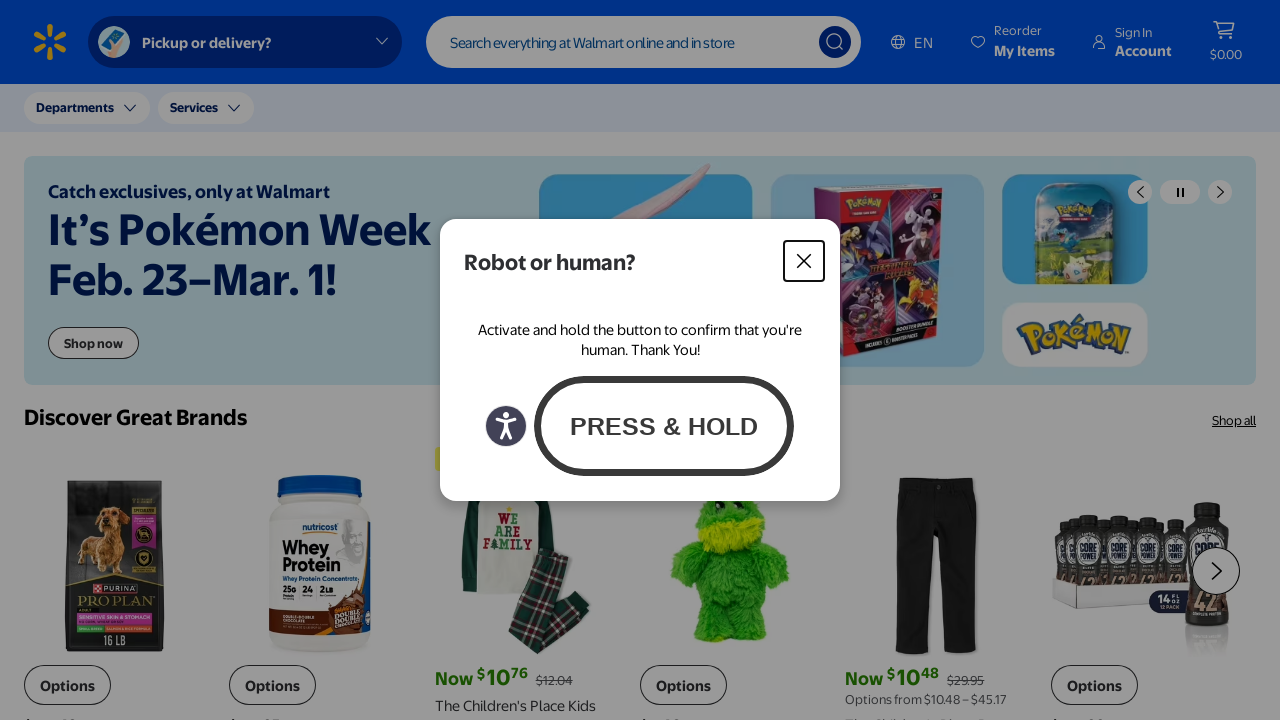

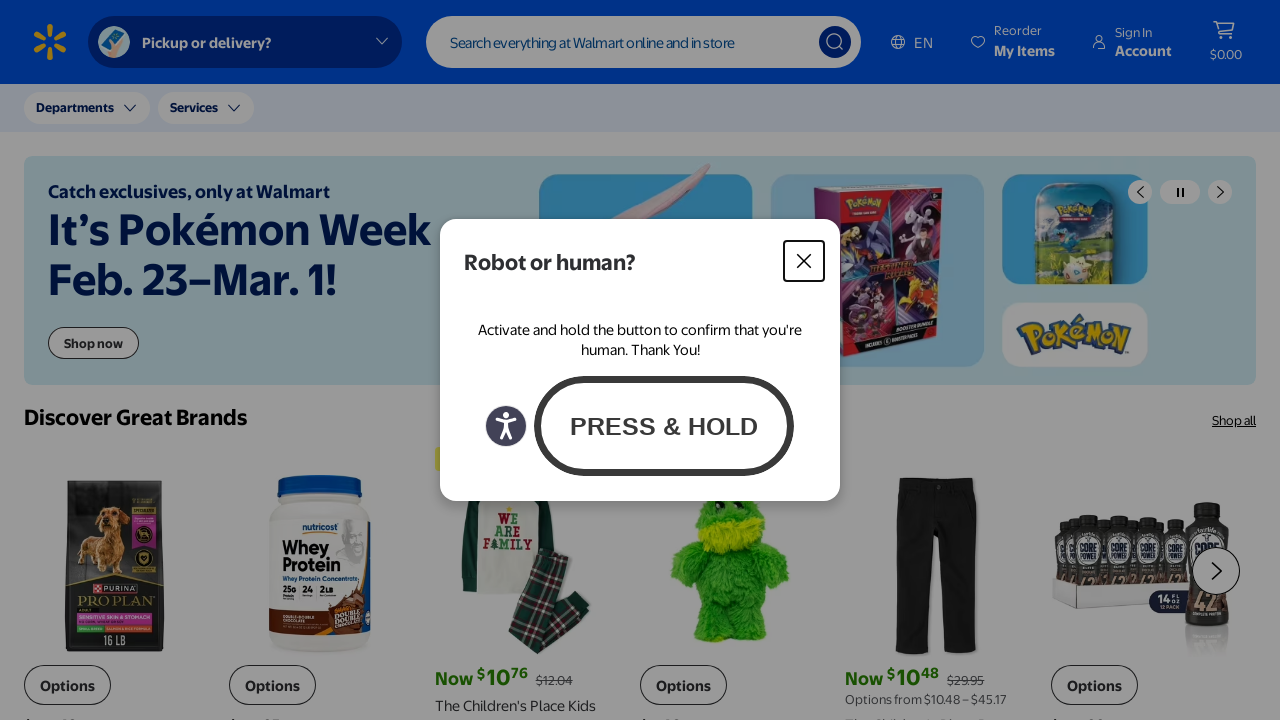